Verifies that the "Remember me on this computer" label text is displayed correctly on the NextBaseCRM login page.

Starting URL: https://login1.nextbasecrm.com/

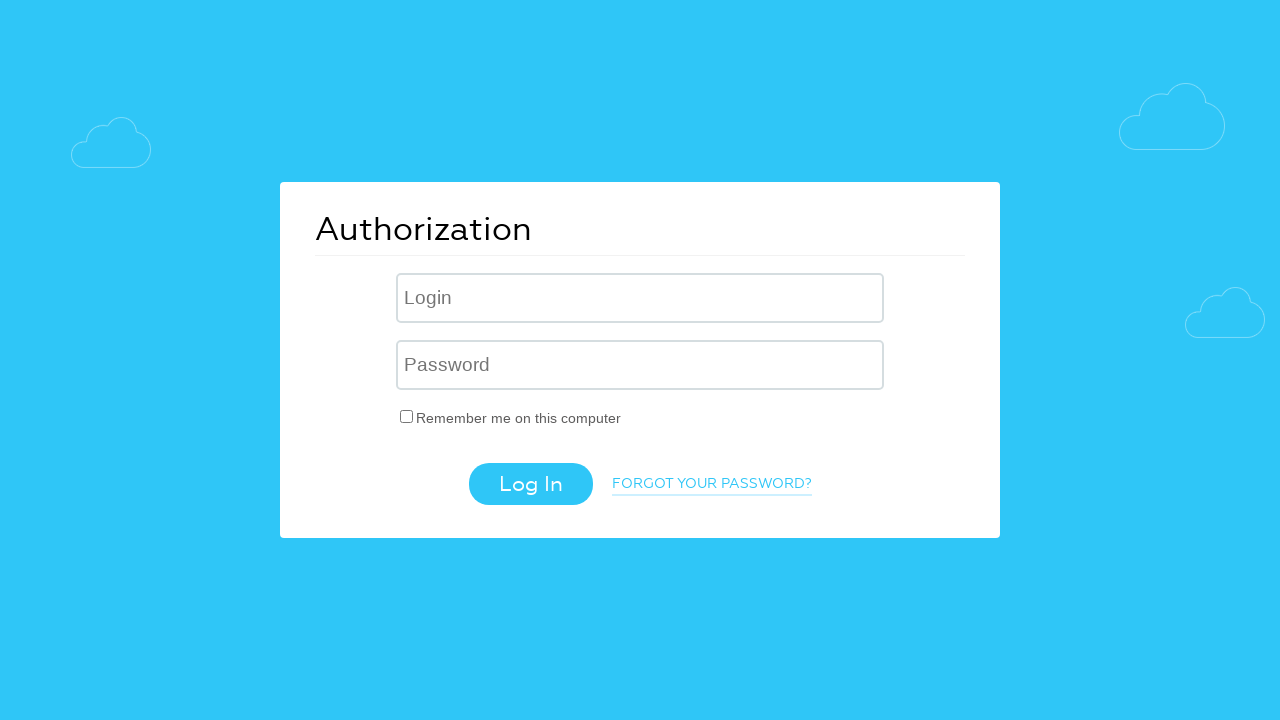

Waited for 'Remember me on this computer' label to be visible
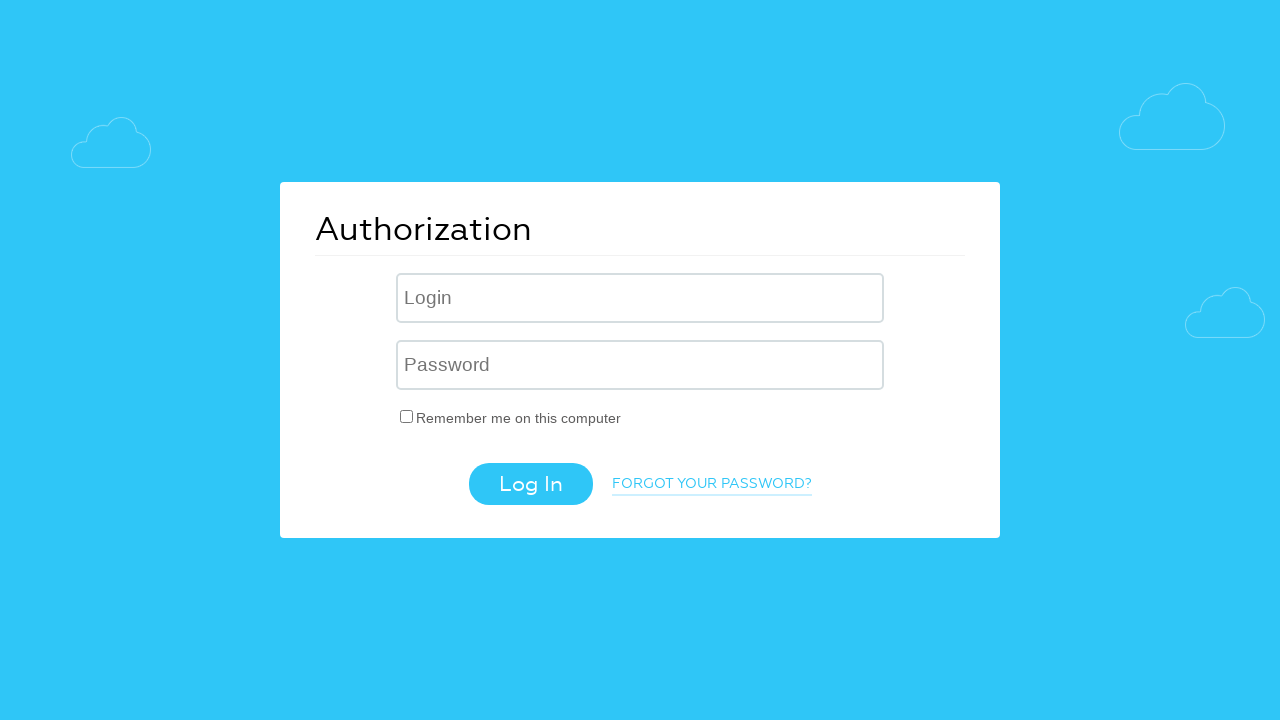

Retrieved text content from remember me label
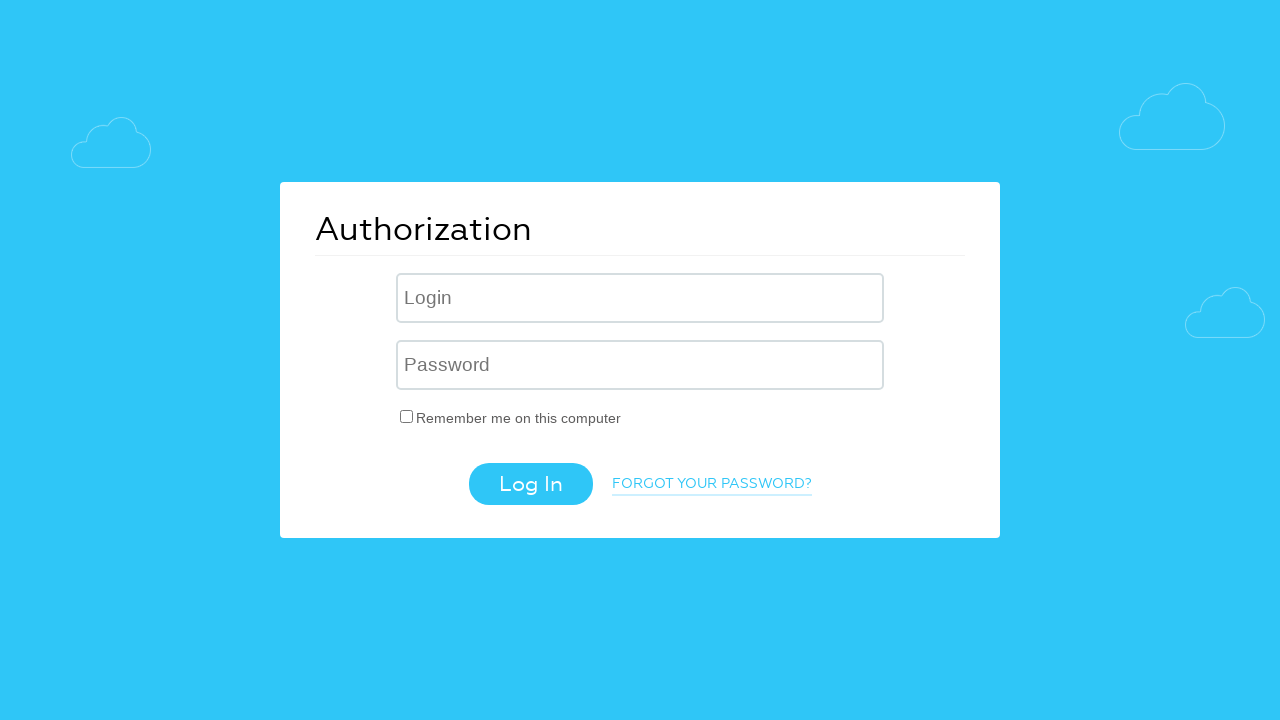

Verified label text matches expected value: 'Remember me on this computer'
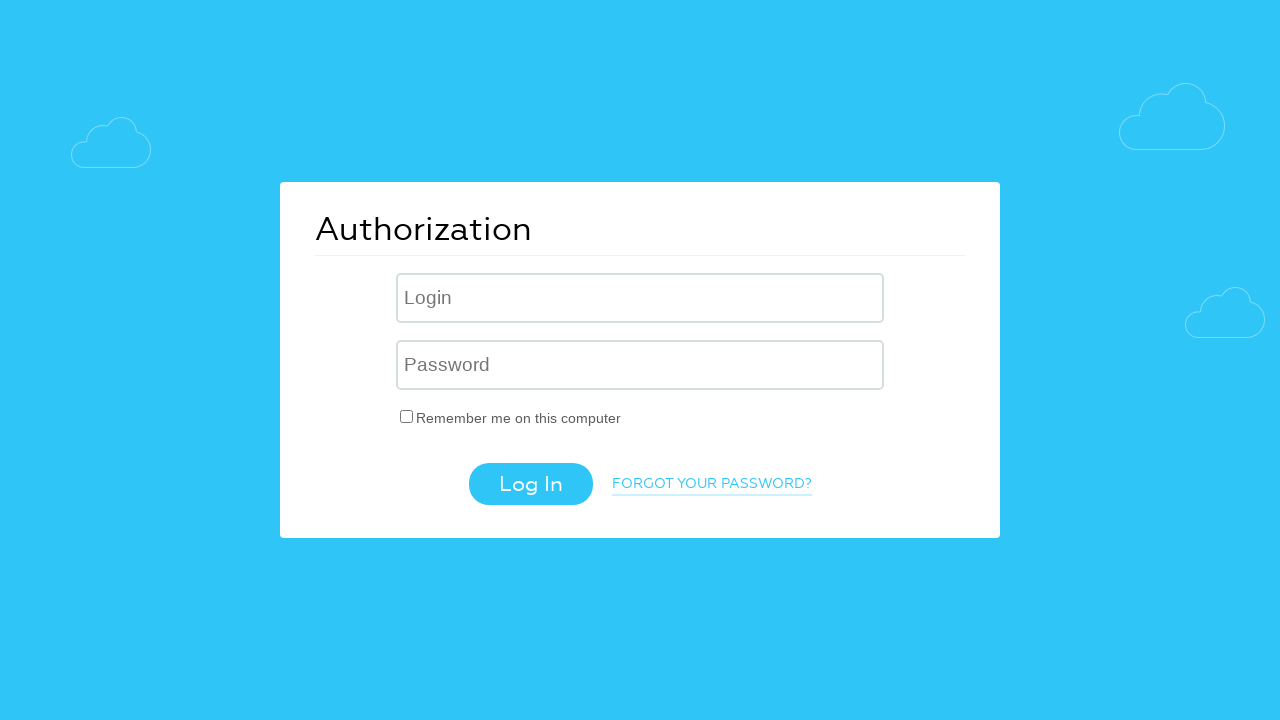

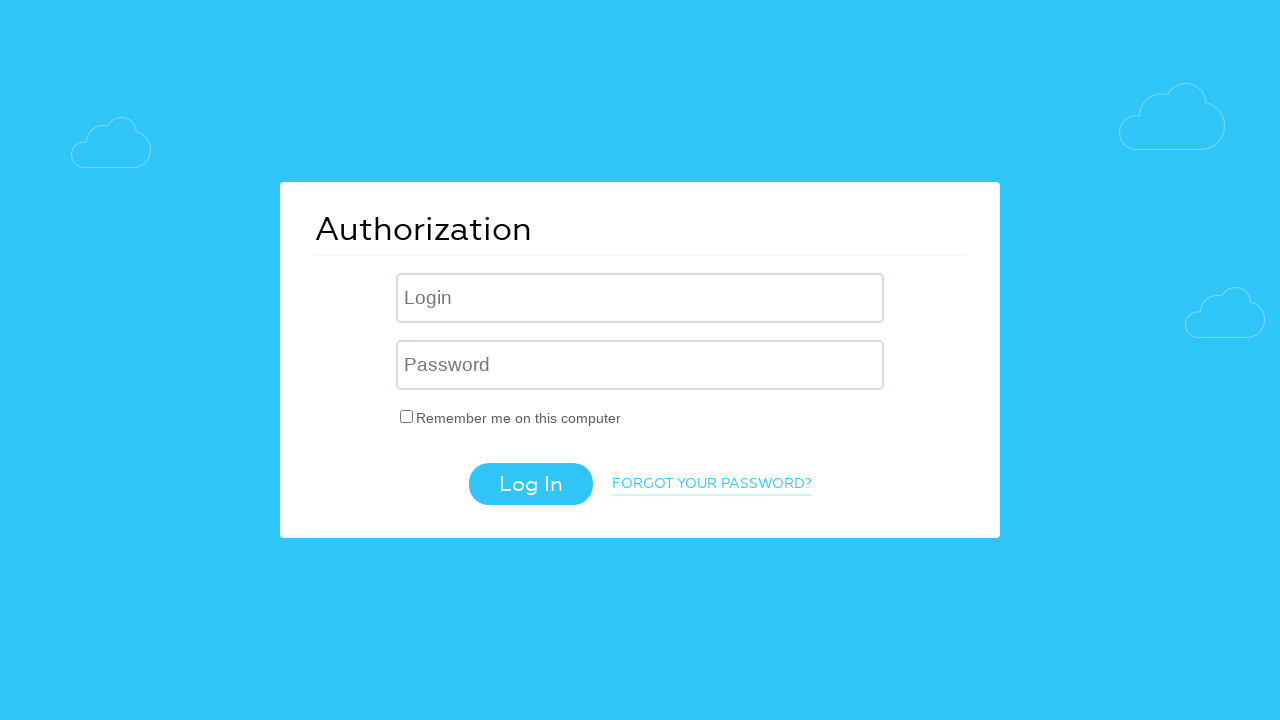